Tests opening and closing a small modal dialog and verifying the large modal button is still visible

Starting URL: https://demoqa.com/modal-dialogs

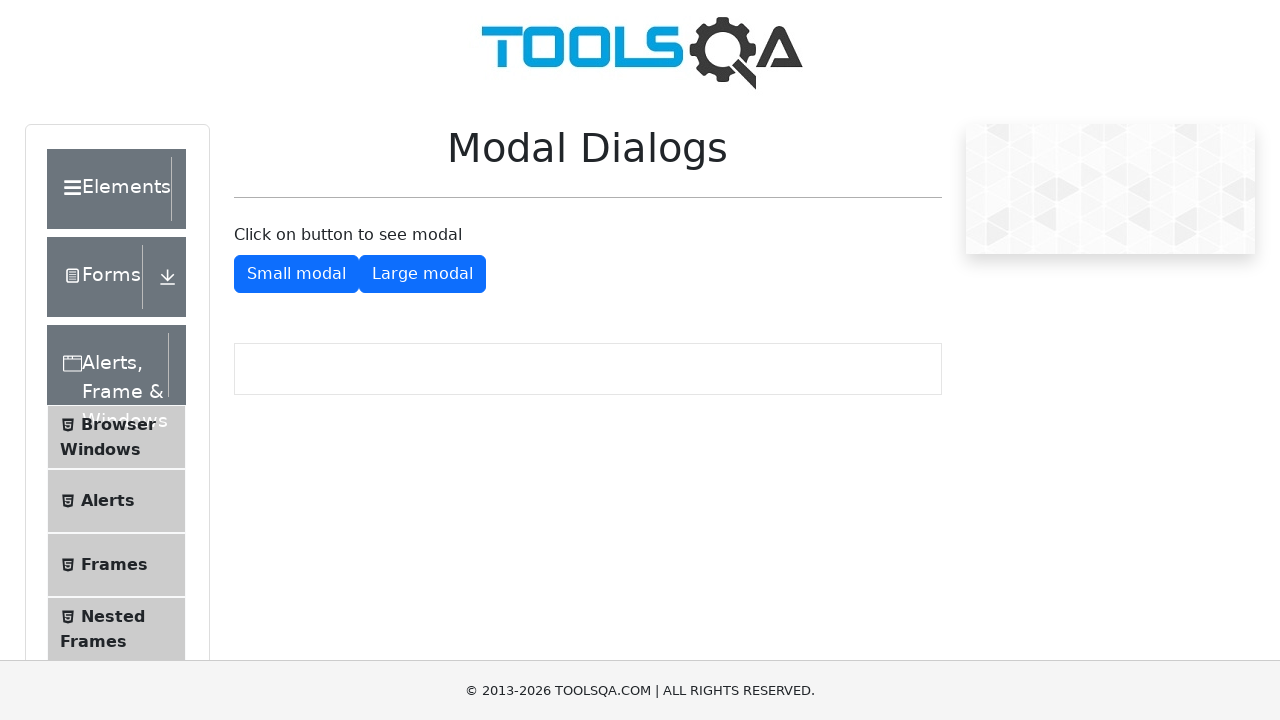

Clicked button to show small modal dialog at (296, 274) on #showSmallModal
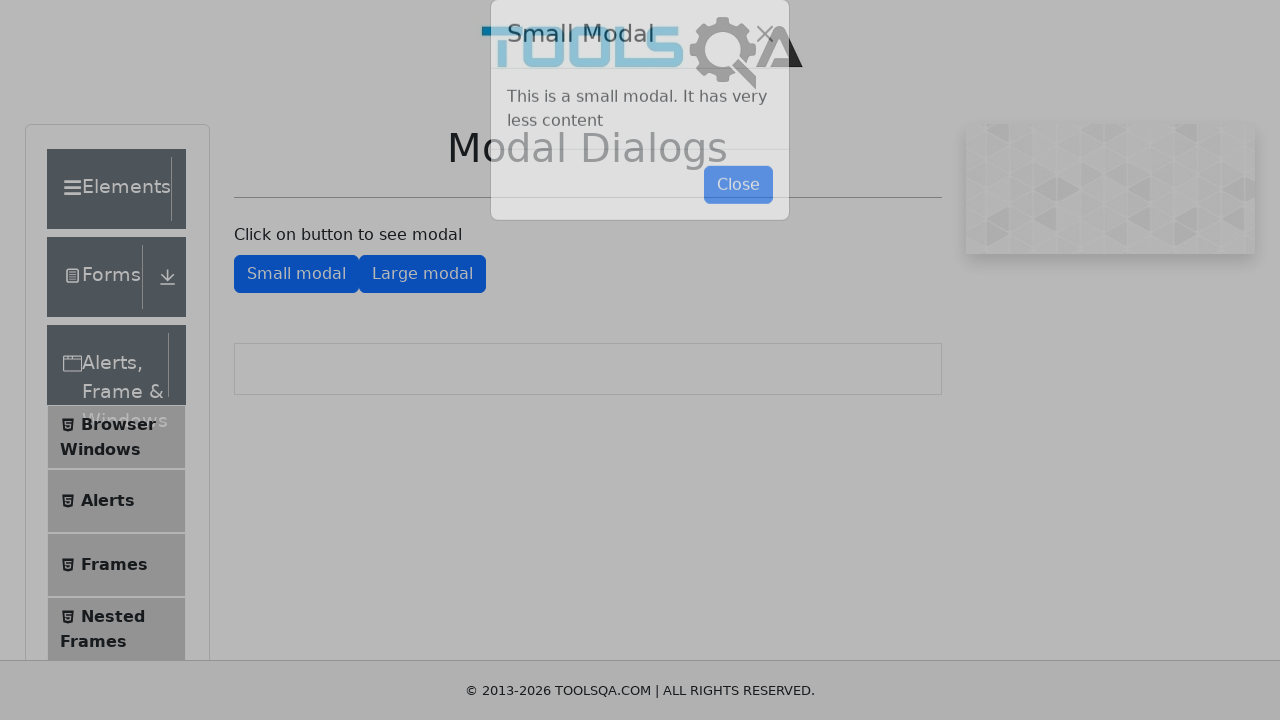

Clicked button to close small modal dialog at (738, 214) on #closeSmallModal
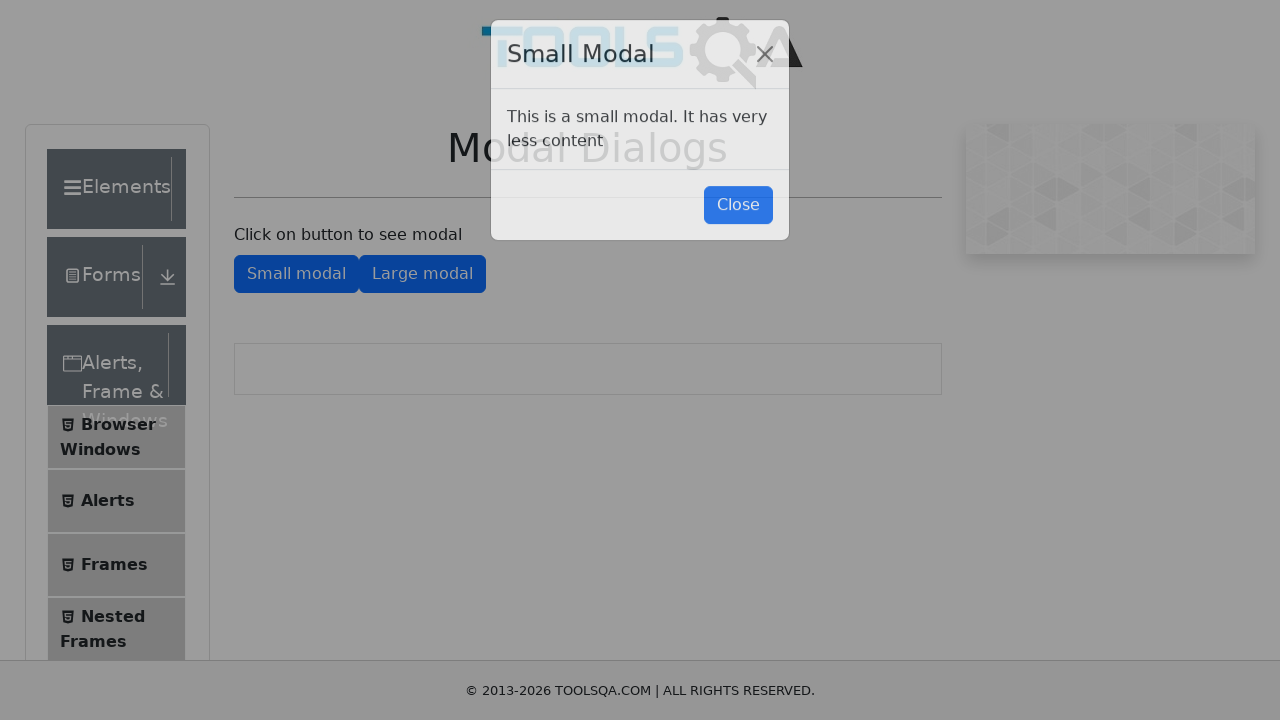

Verified large modal button is visible and loaded
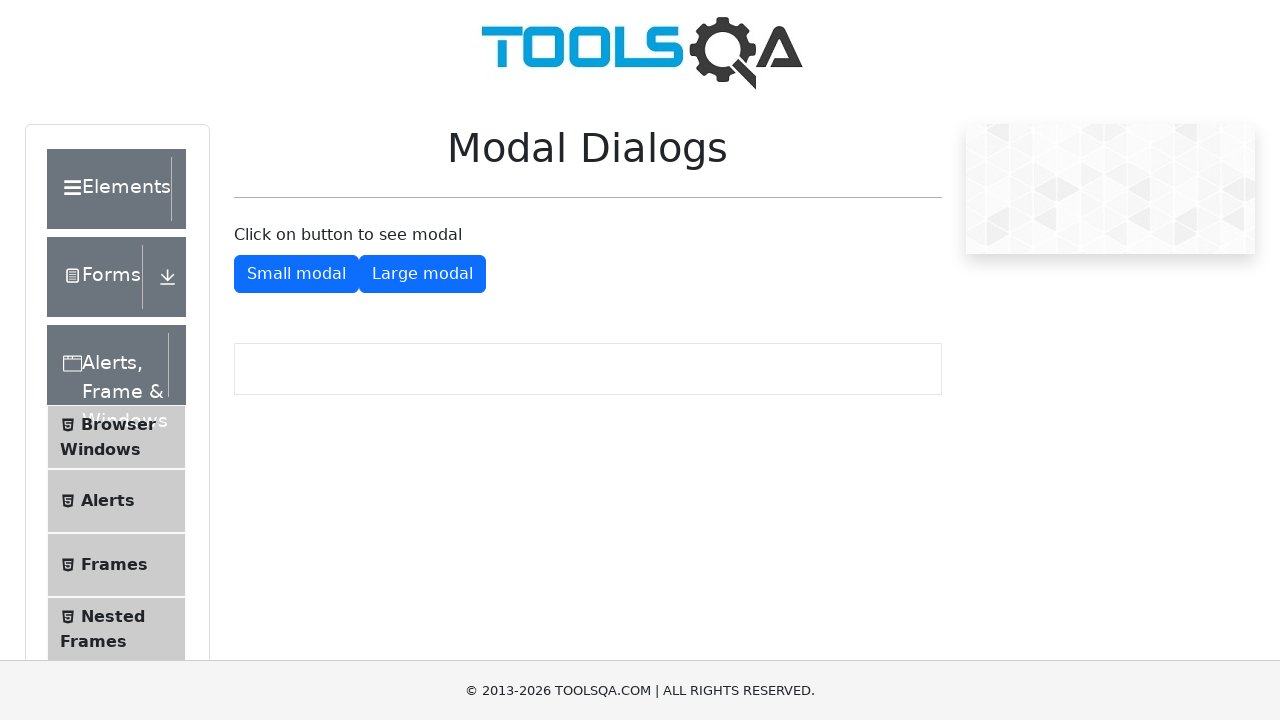

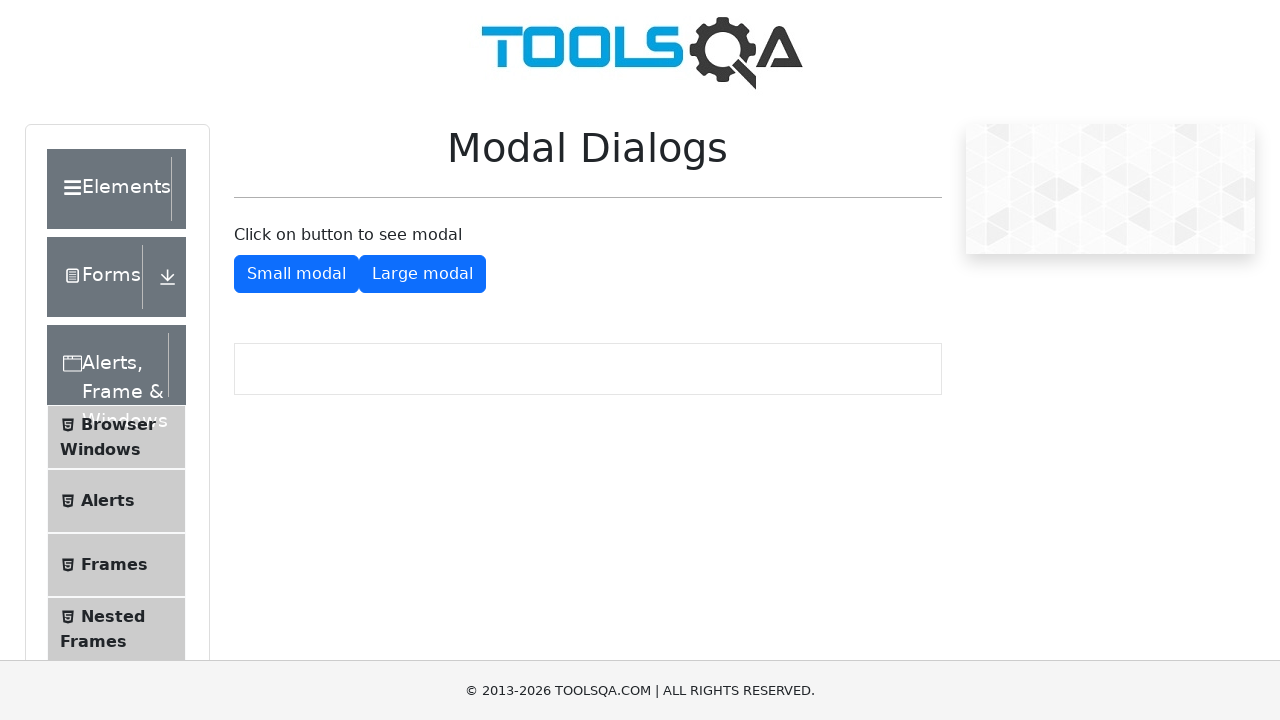